Tests link navigation by clicking a "Go to Dashboard" link and then navigating back to the original page

Starting URL: https://www.leafground.com/link.xhtml

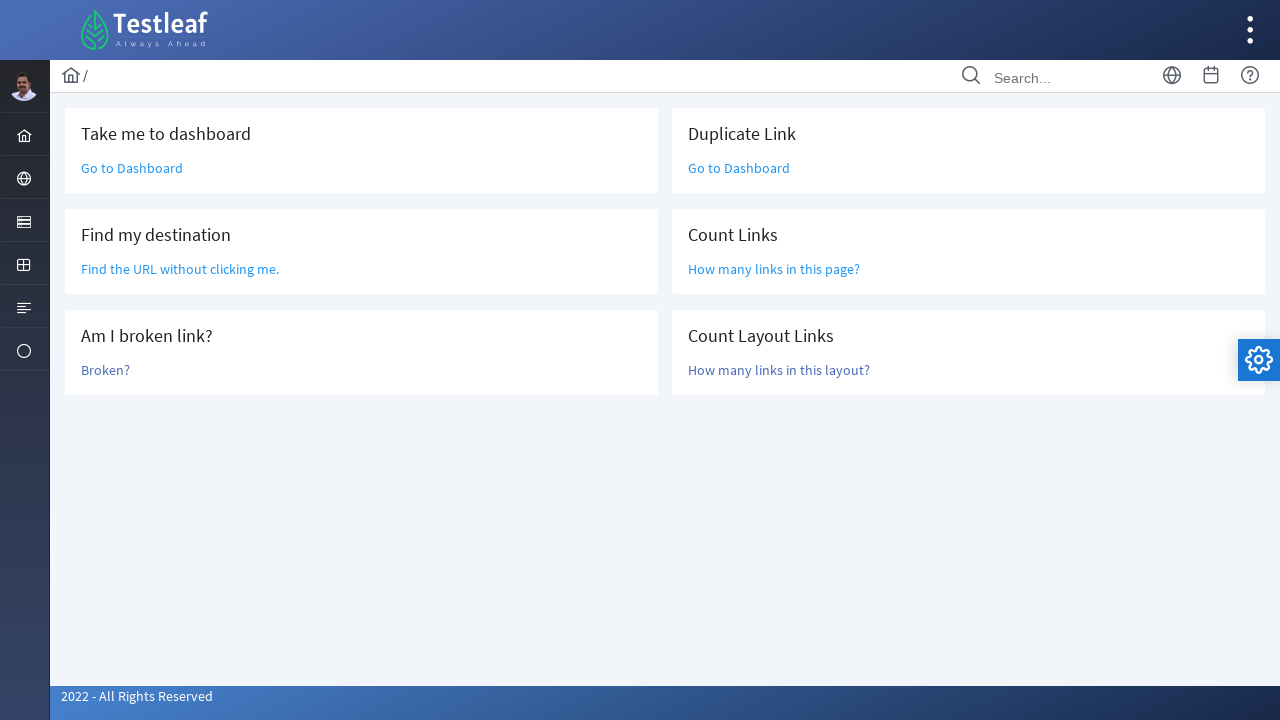

Clicked 'Go to Dashboard' link at (132, 168) on text=Go to Dashboard
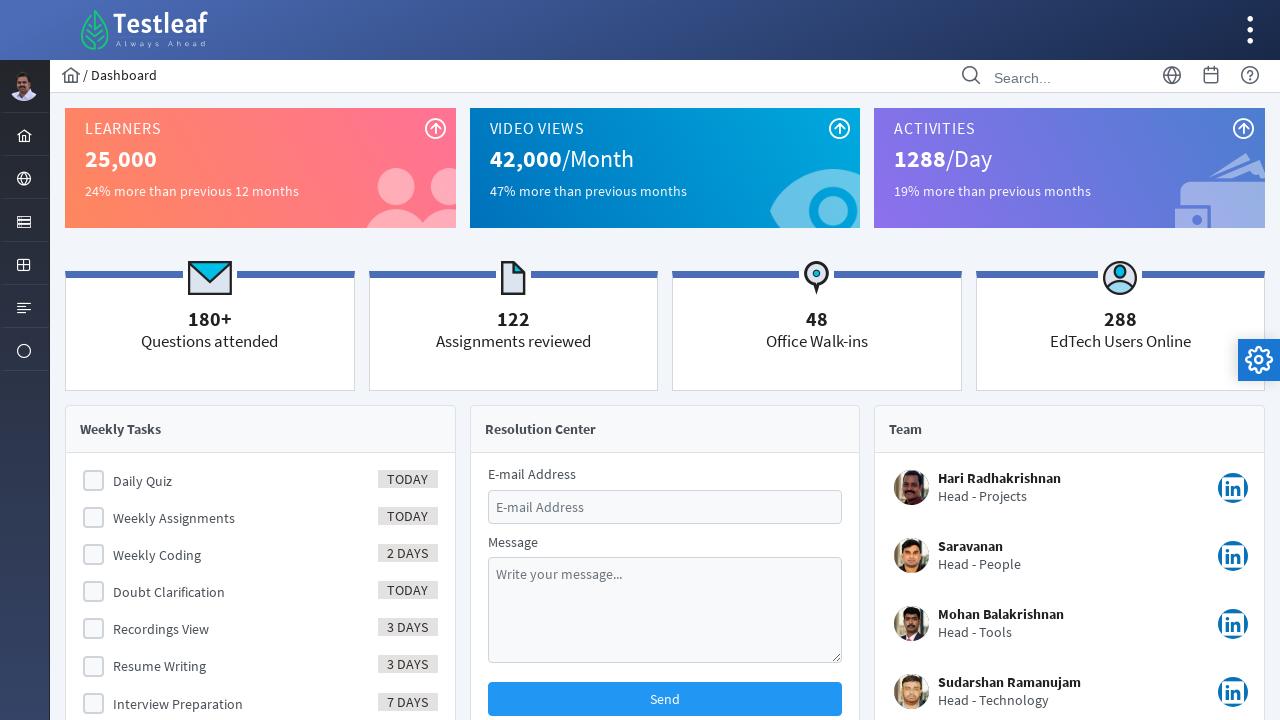

Navigated back to the original page
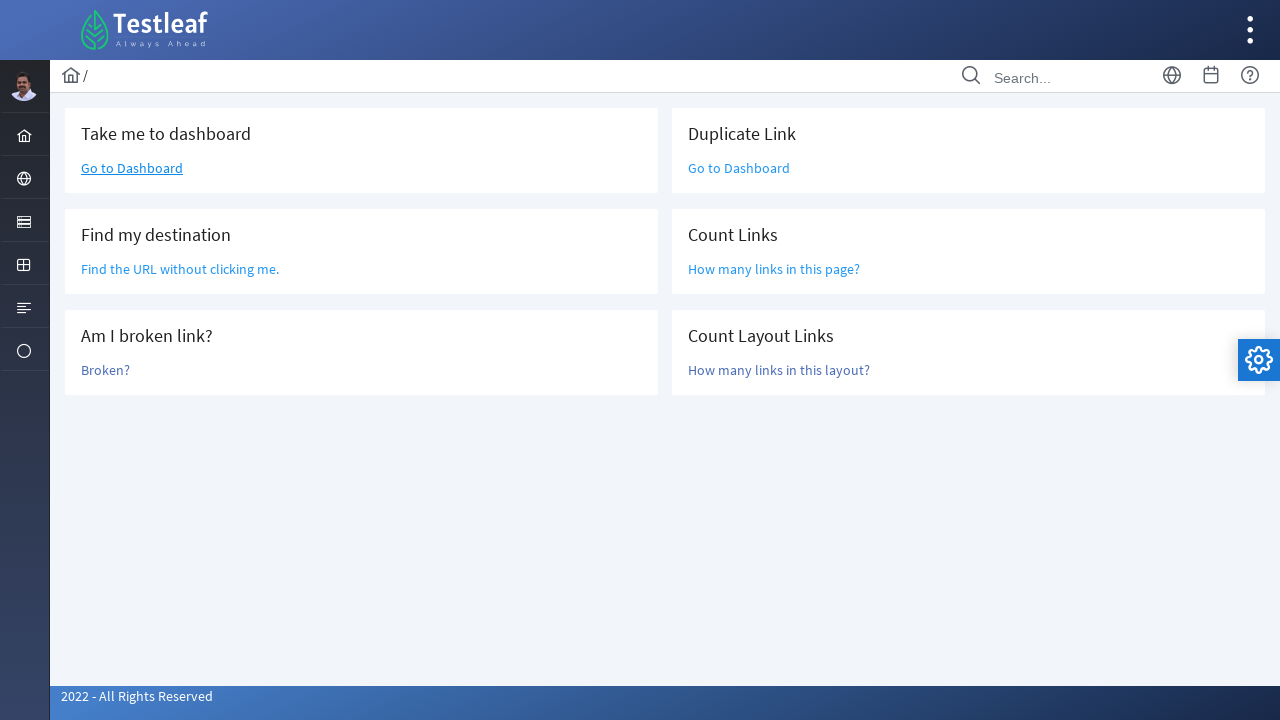

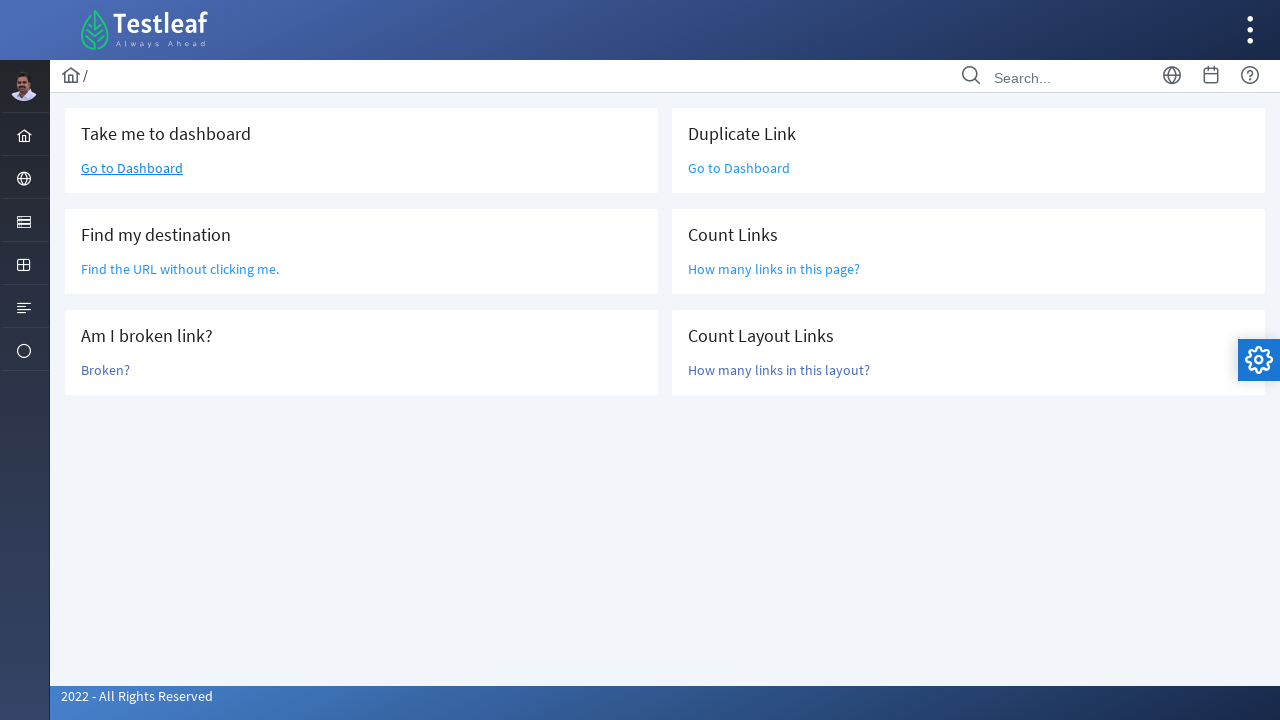